Tests navigation to the webtables page by clicking the Web Tables menu item

Starting URL: https://demoqa.com/elements

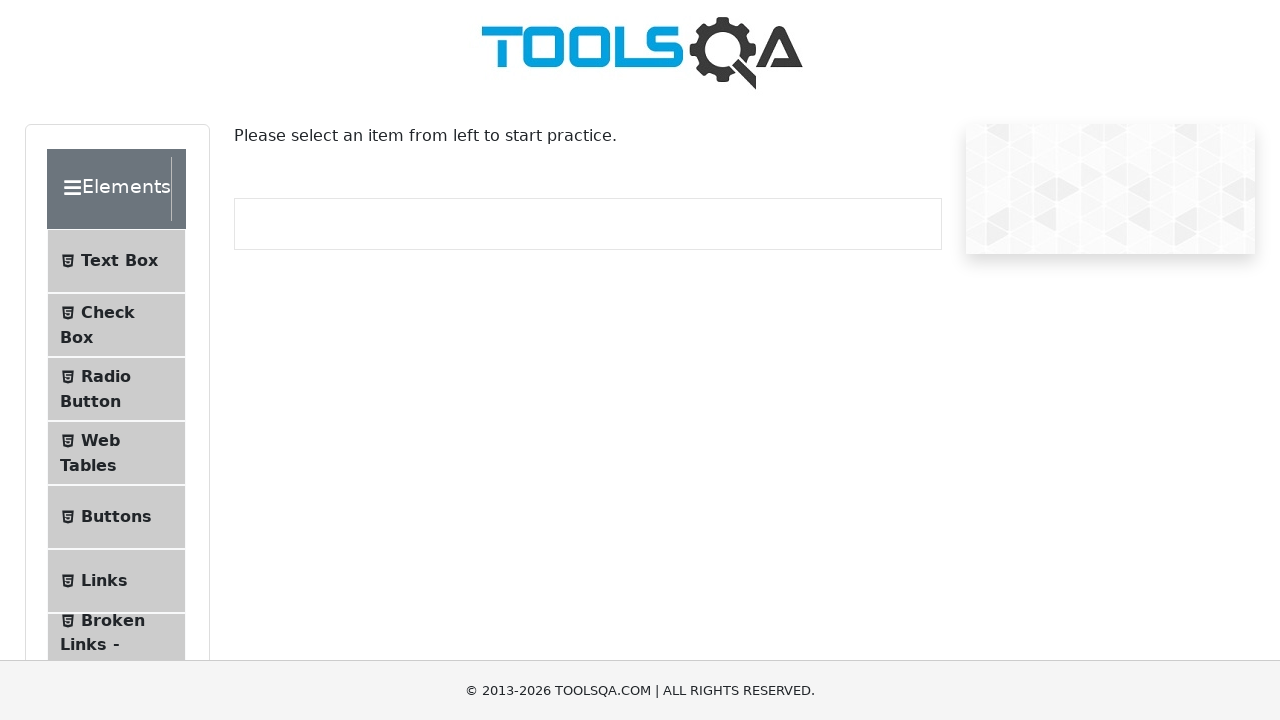

Clicked Web Tables menu item at (116, 453) on #item-3
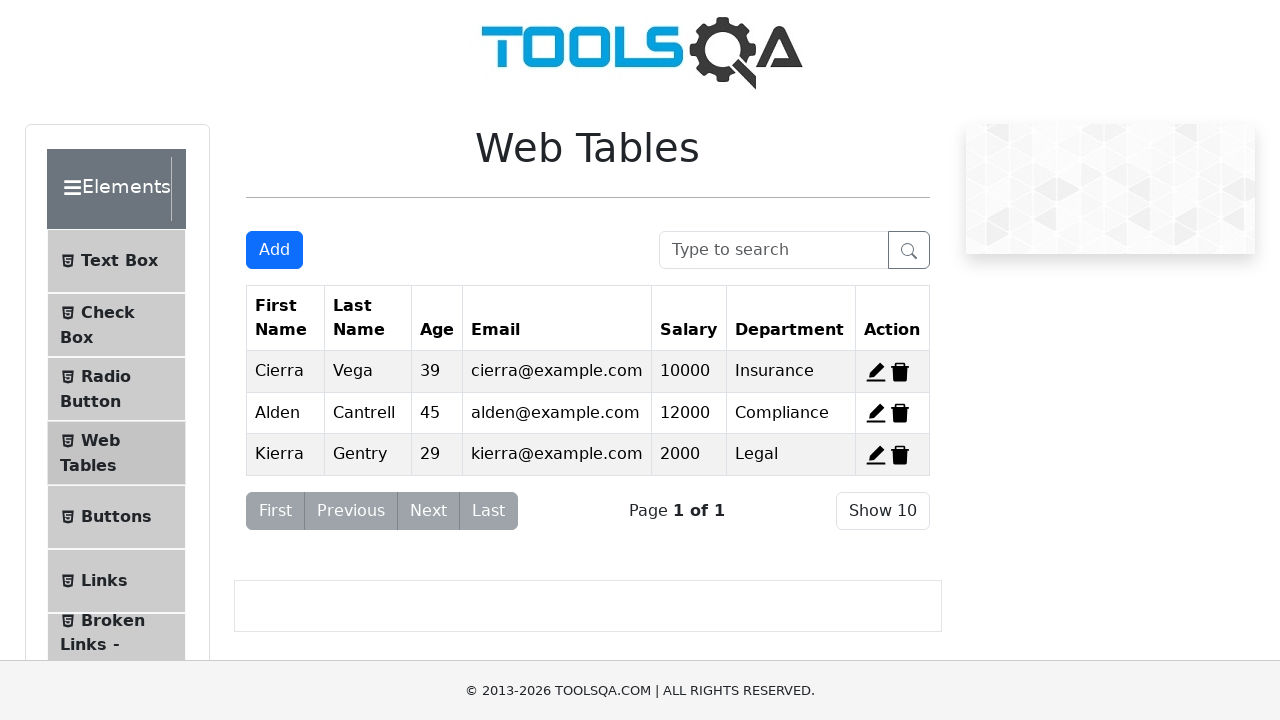

Navigated to '/webtables' url successfully
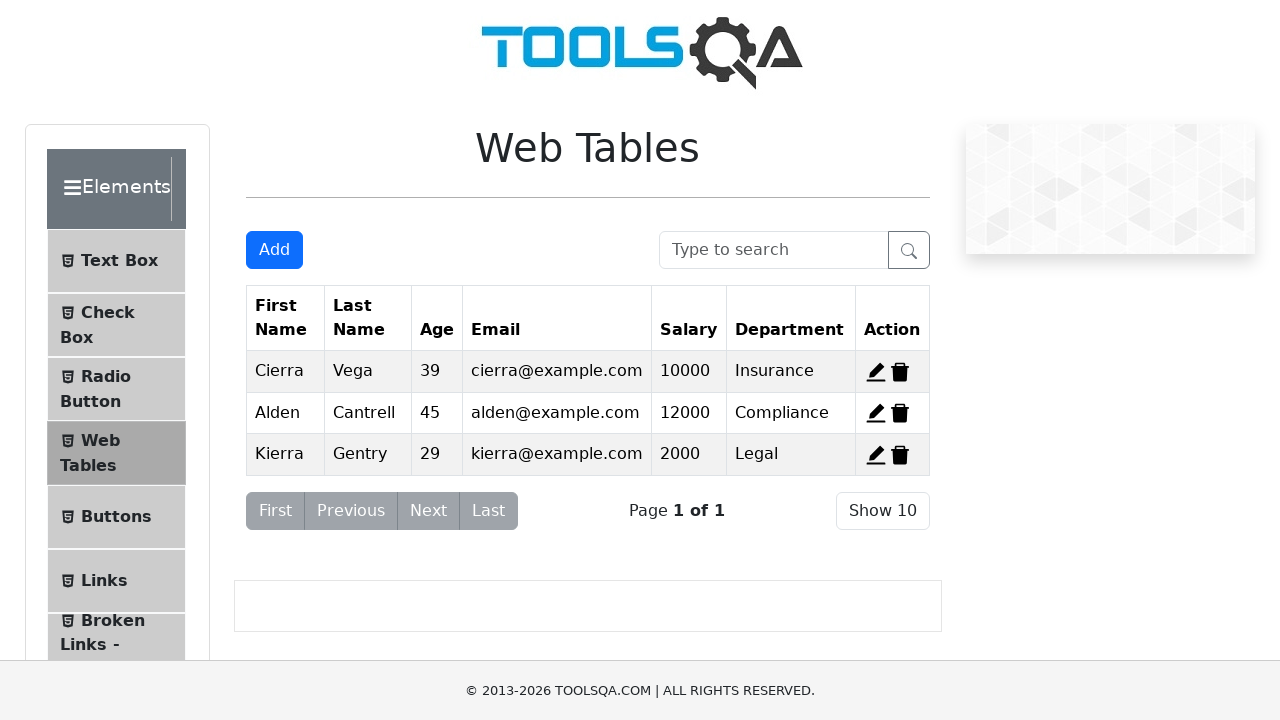

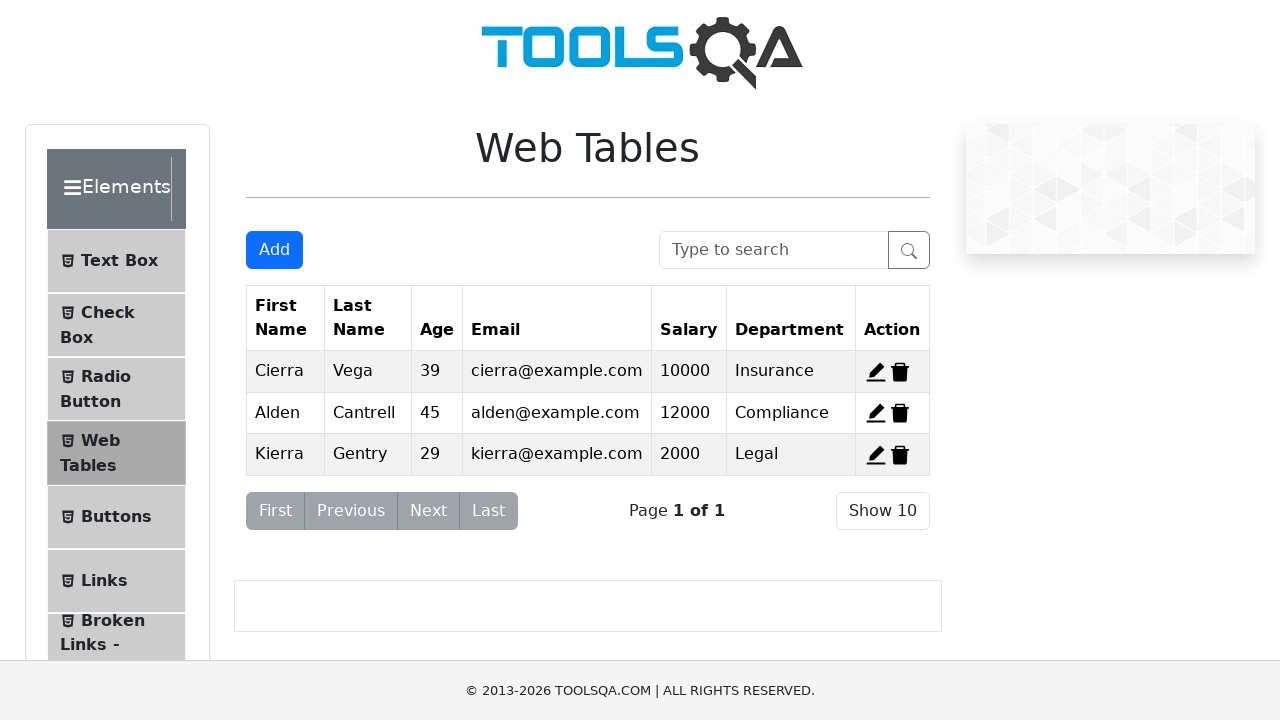